Tests adding an element by clicking the Add Element button and verifying the new element appears

Starting URL: http://the-internet.herokuapp.com/add_remove_elements/

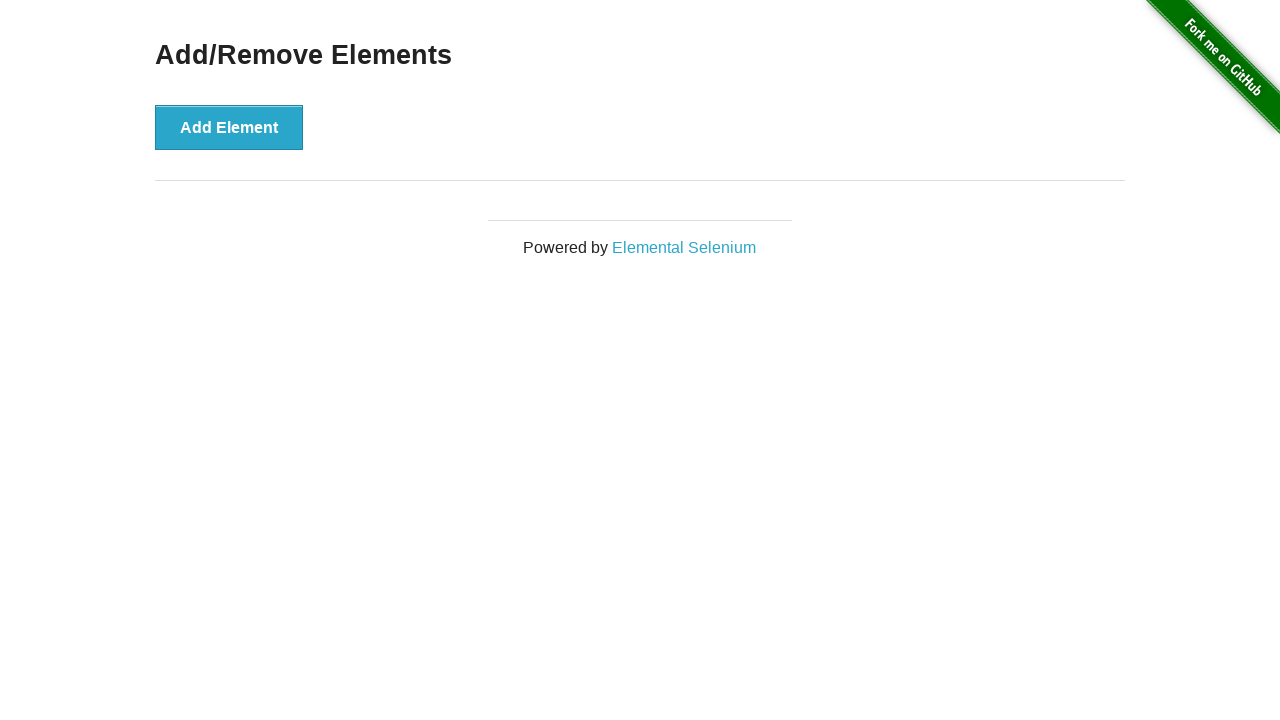

Verified page title 'Add/Remove Elements' is visible
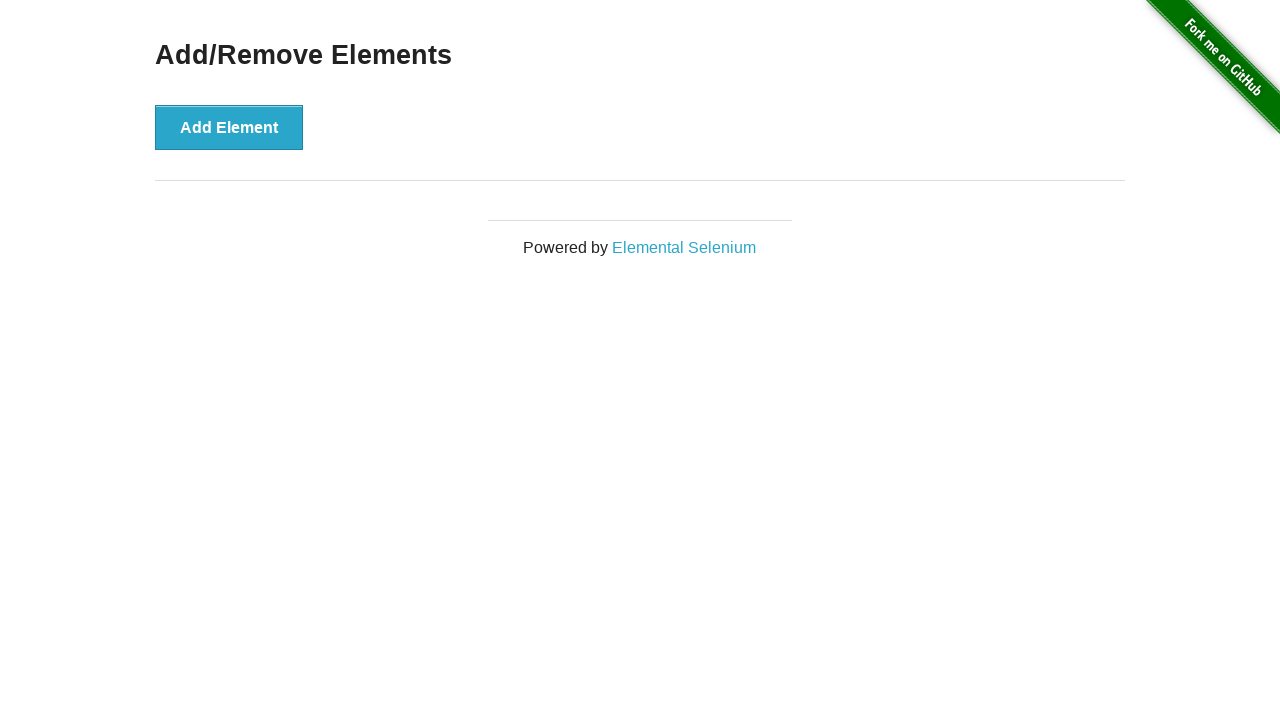

Clicked the Add Element button at (229, 127) on button[onclick='addElement()']
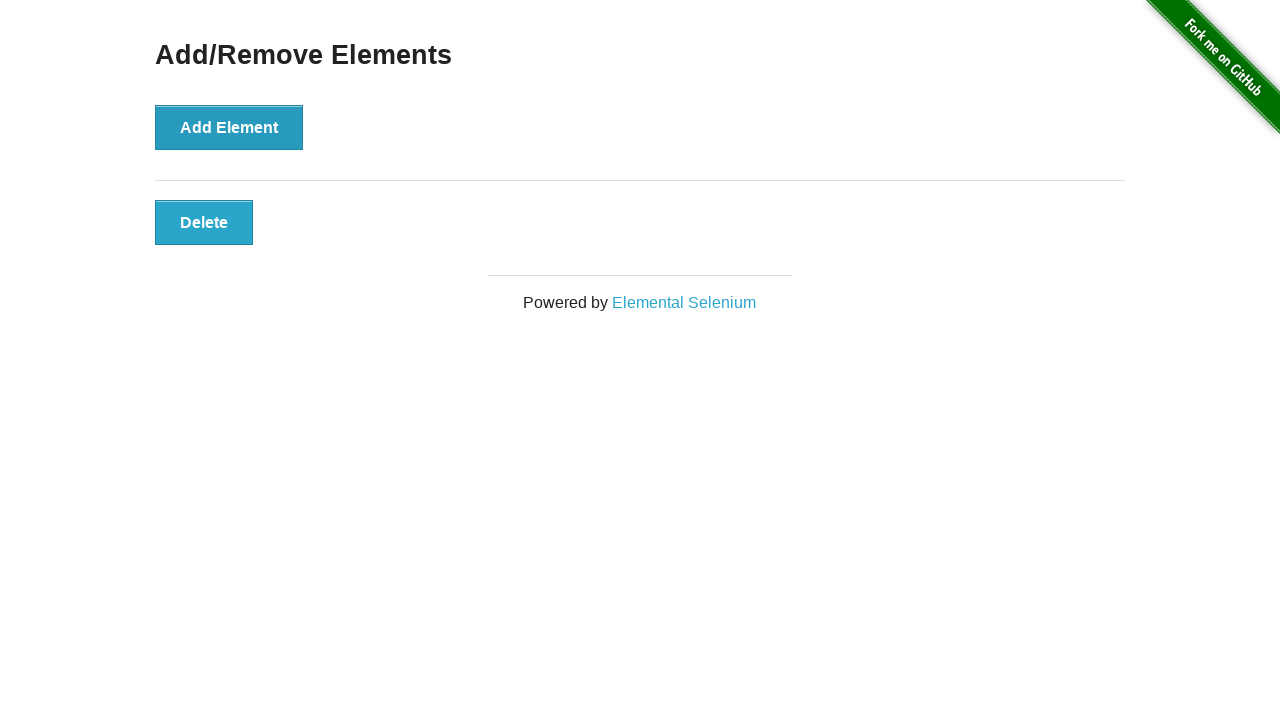

Verified new element with class 'added-manually' appears on page
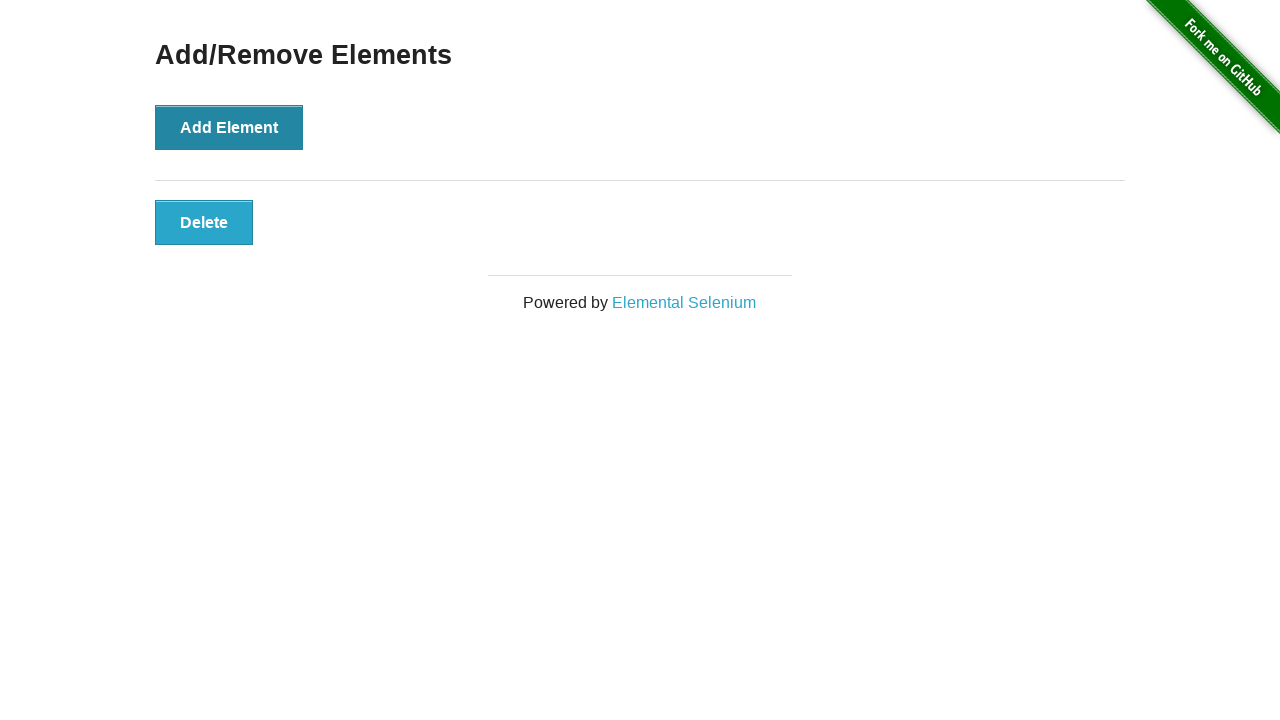

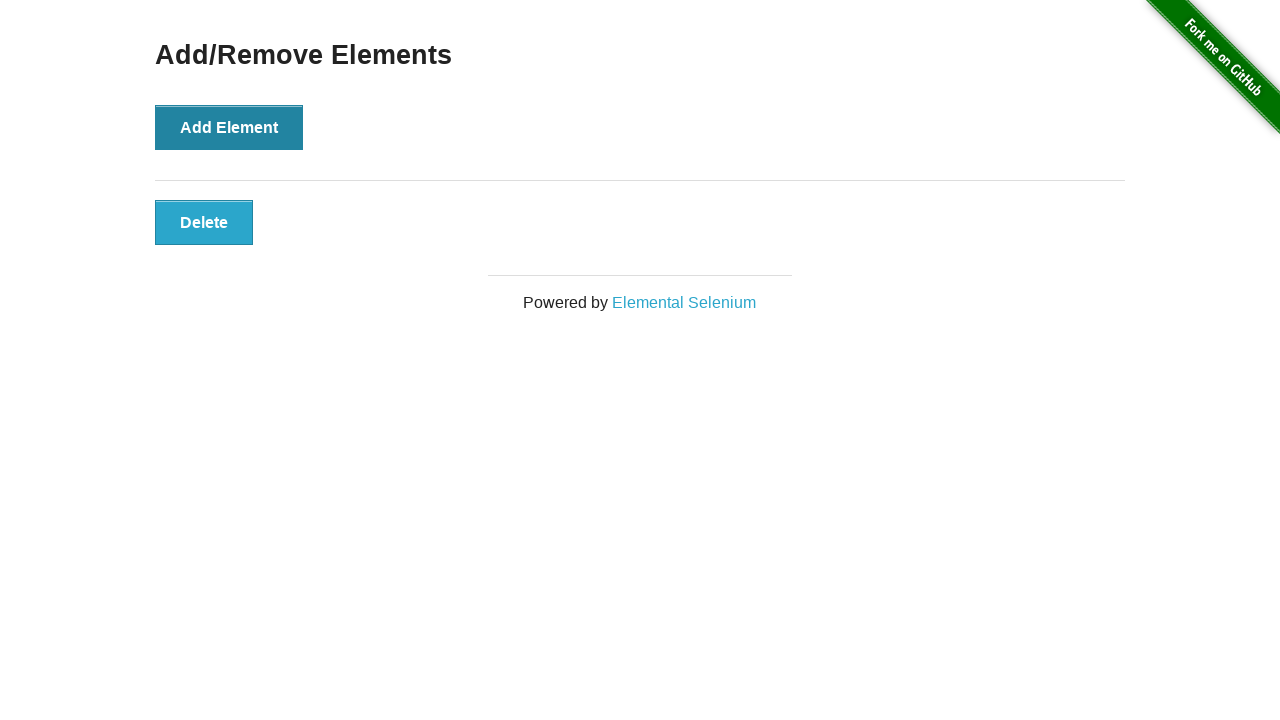